Tests that the sum of values in the 4th column of a table matches the displayed total amount by scrolling to the table, extracting all values, calculating the sum, and verifying against the total.

Starting URL: https://rahulshettyacademy.com/AutomationPractice/

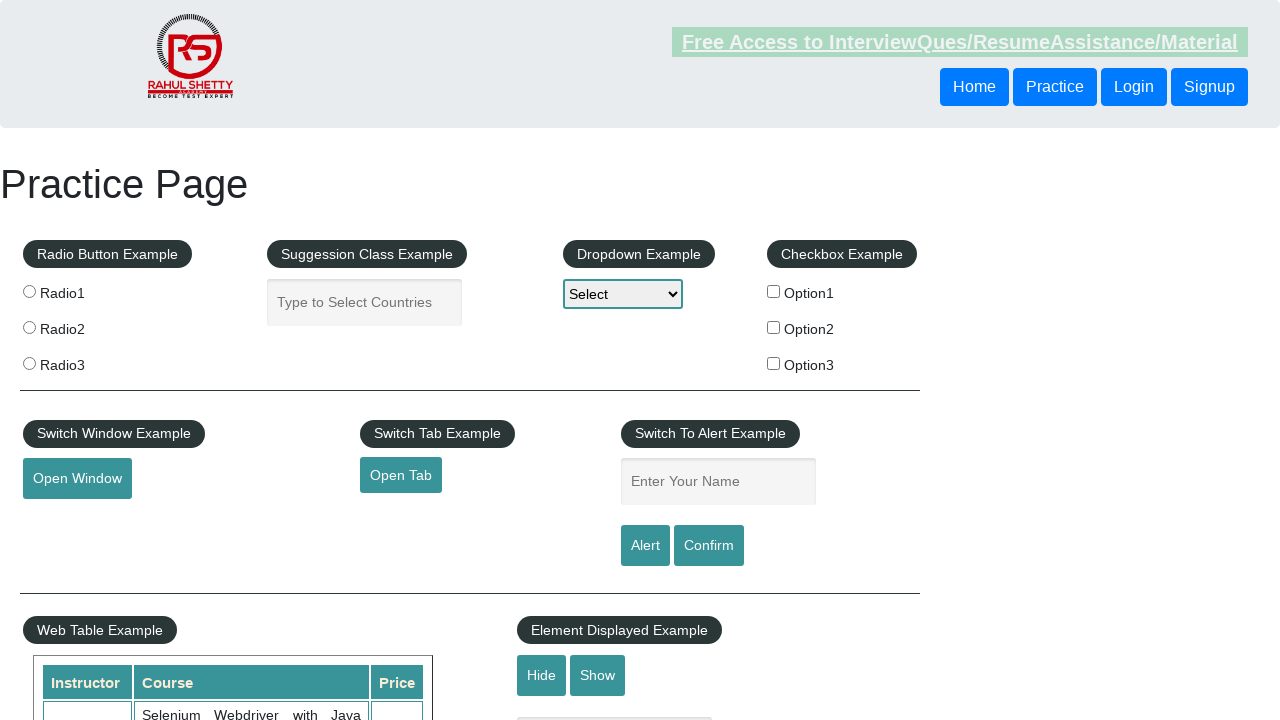

Scrolled down 500px to reveal the table
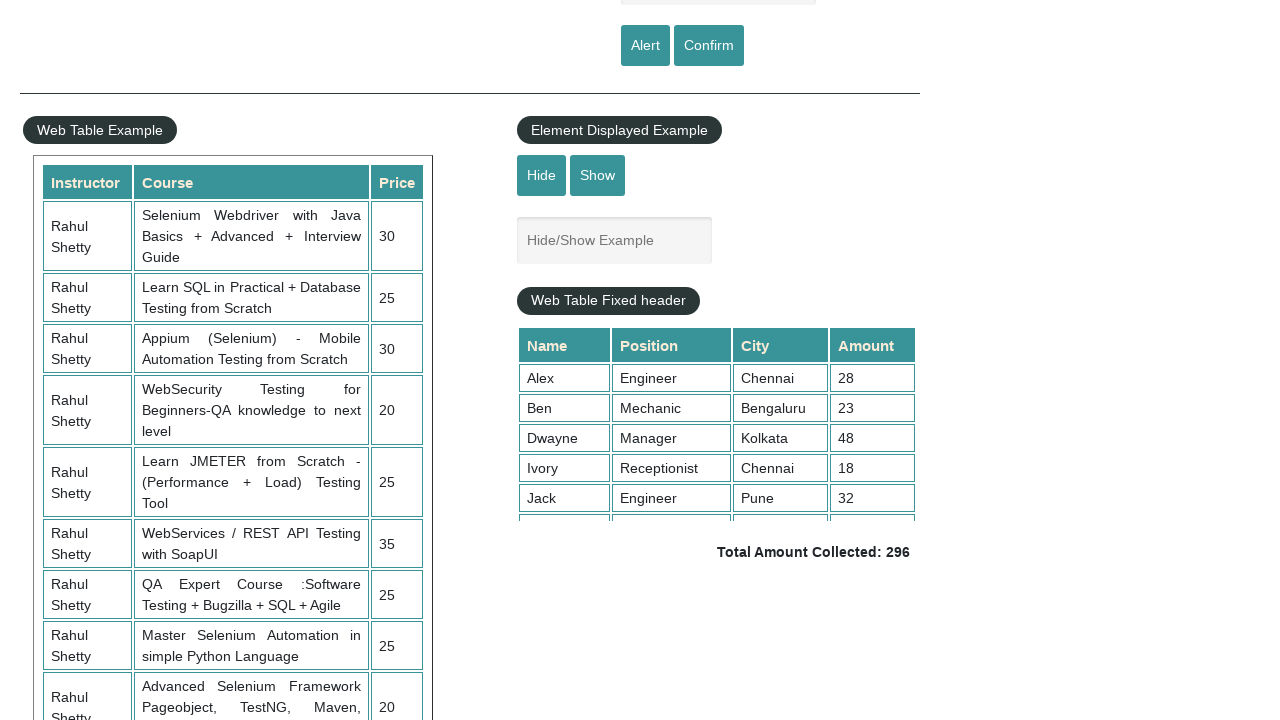

Waited for 4th column of table to be visible
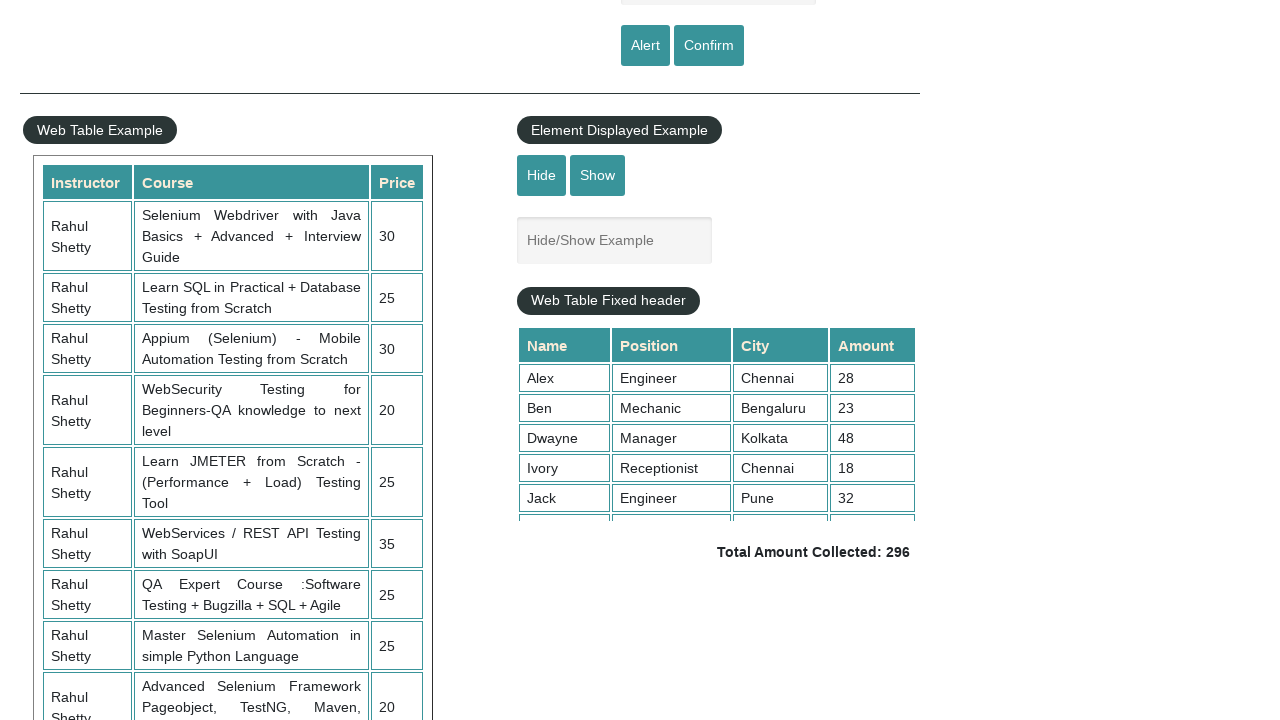

Retrieved all values from 4th column of table
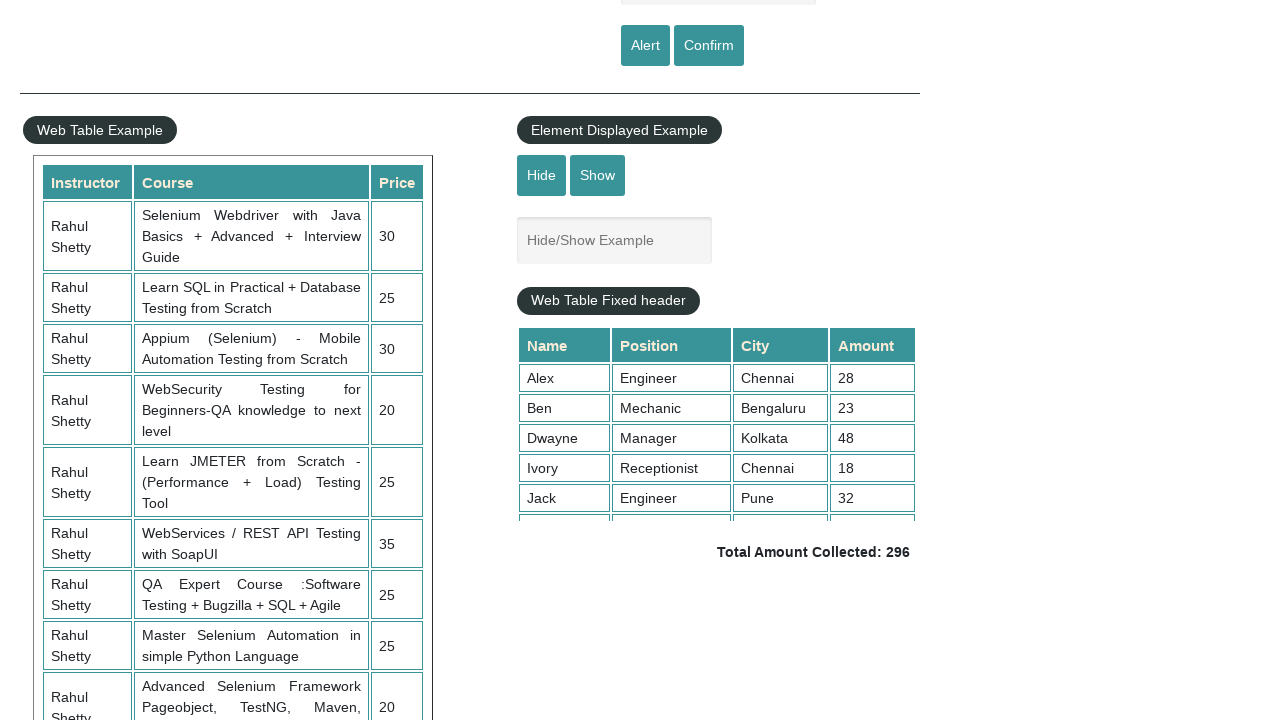

Calculated sum of 4th column values: 296
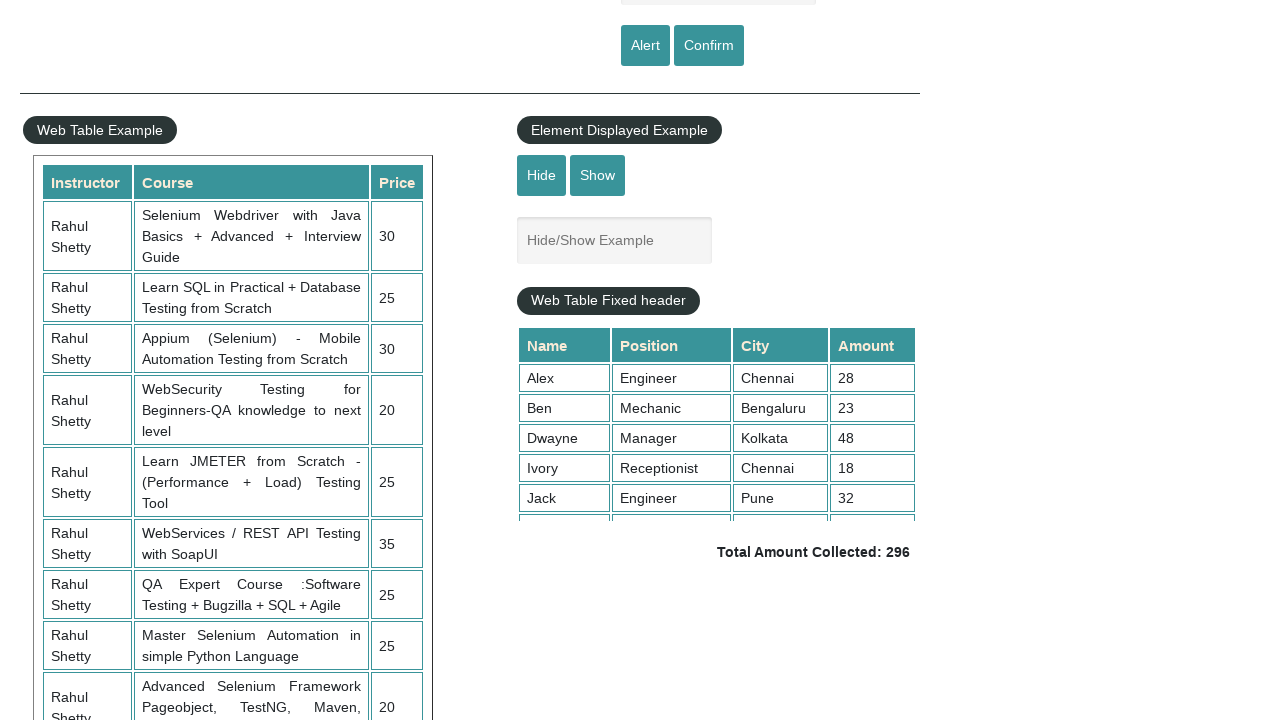

Retrieved displayed total amount text
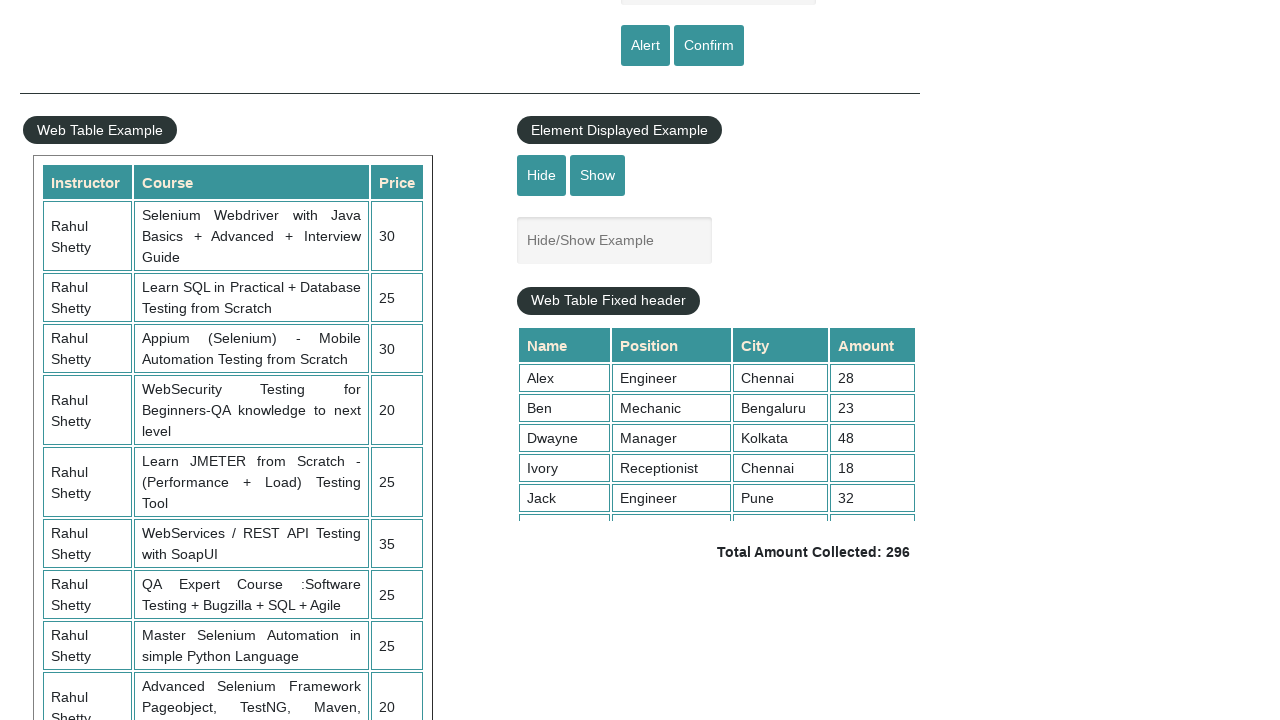

Parsed displayed total: 296
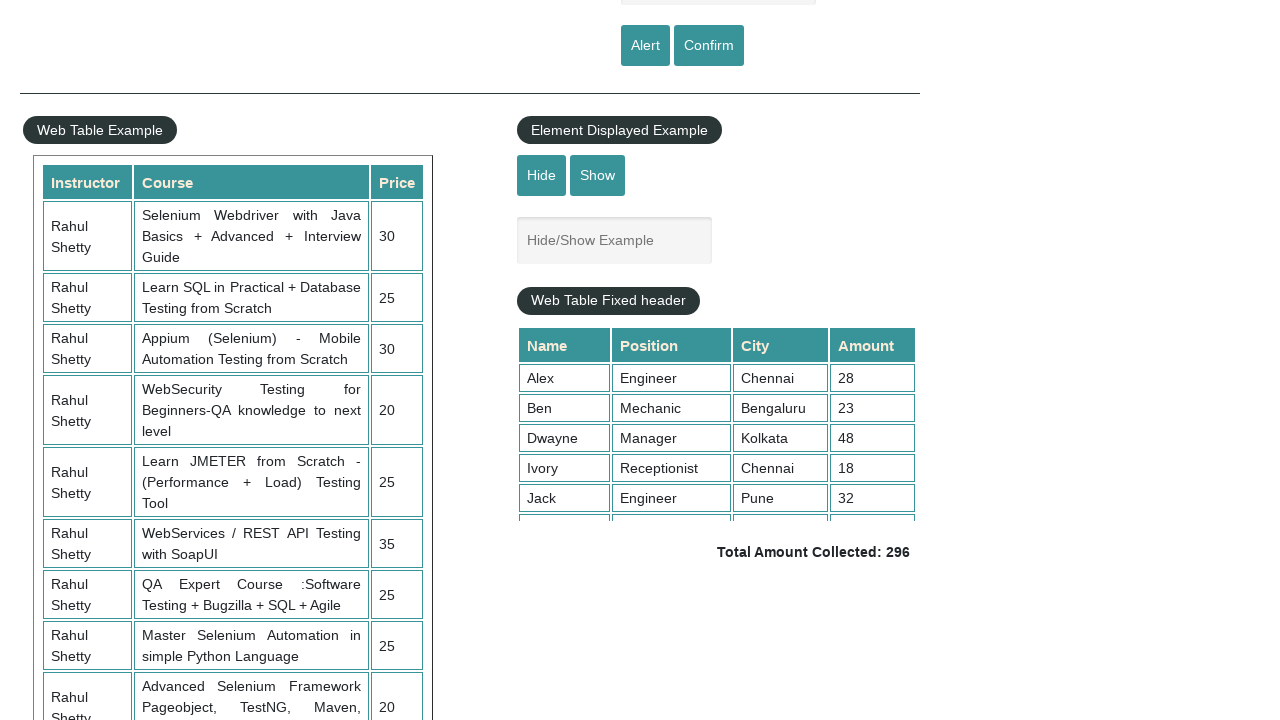

Verified calculated sum (296) matches displayed total (296)
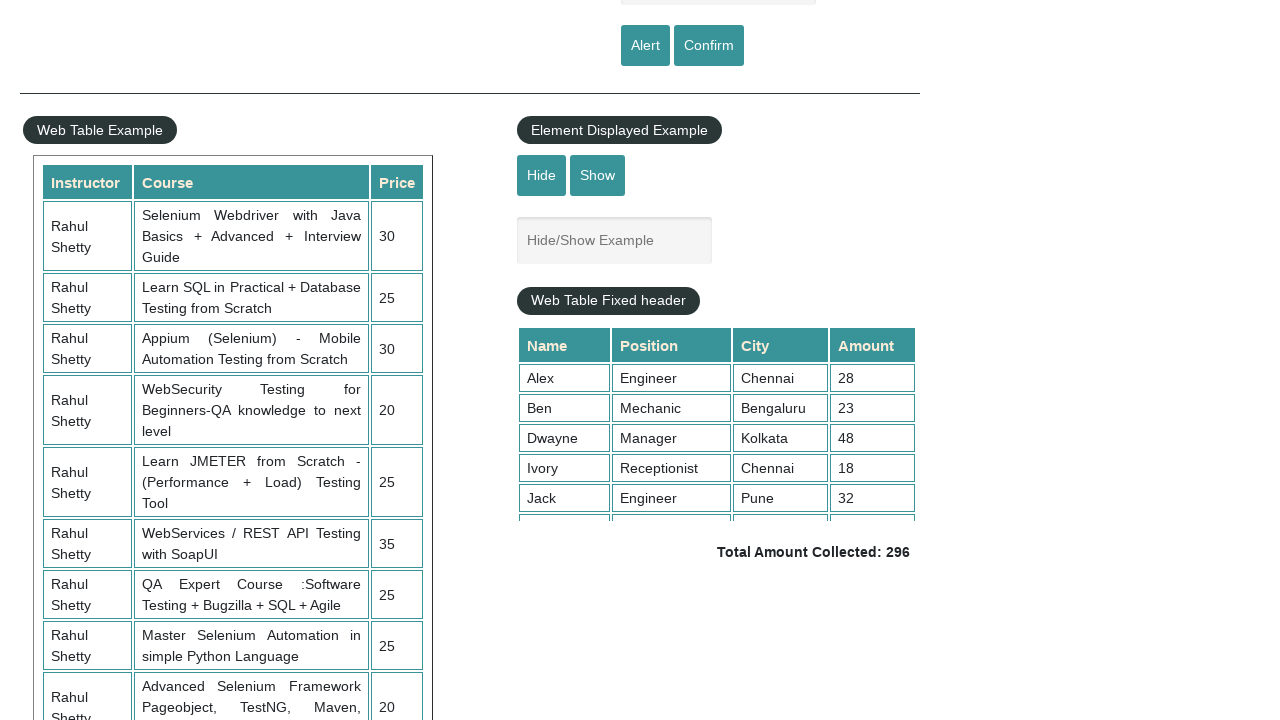

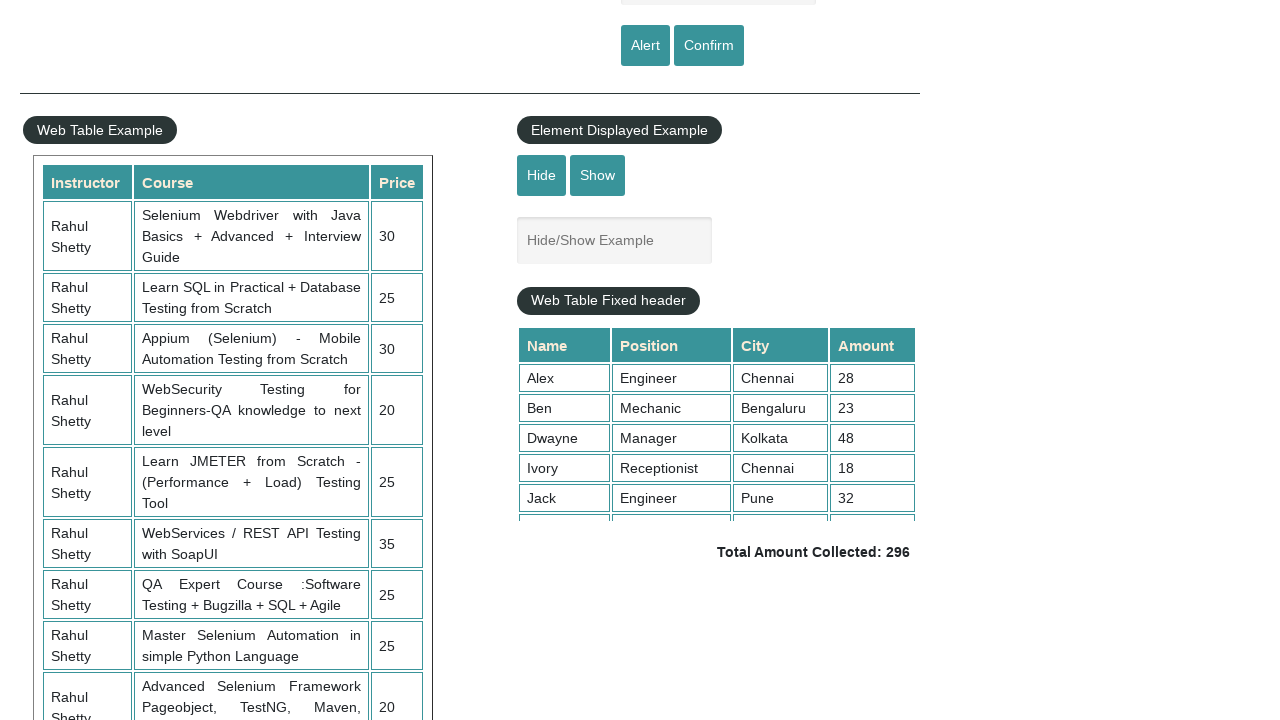